Basic test that navigates to DuckDuckGo homepage

Starting URL: https://duckduckgo.com

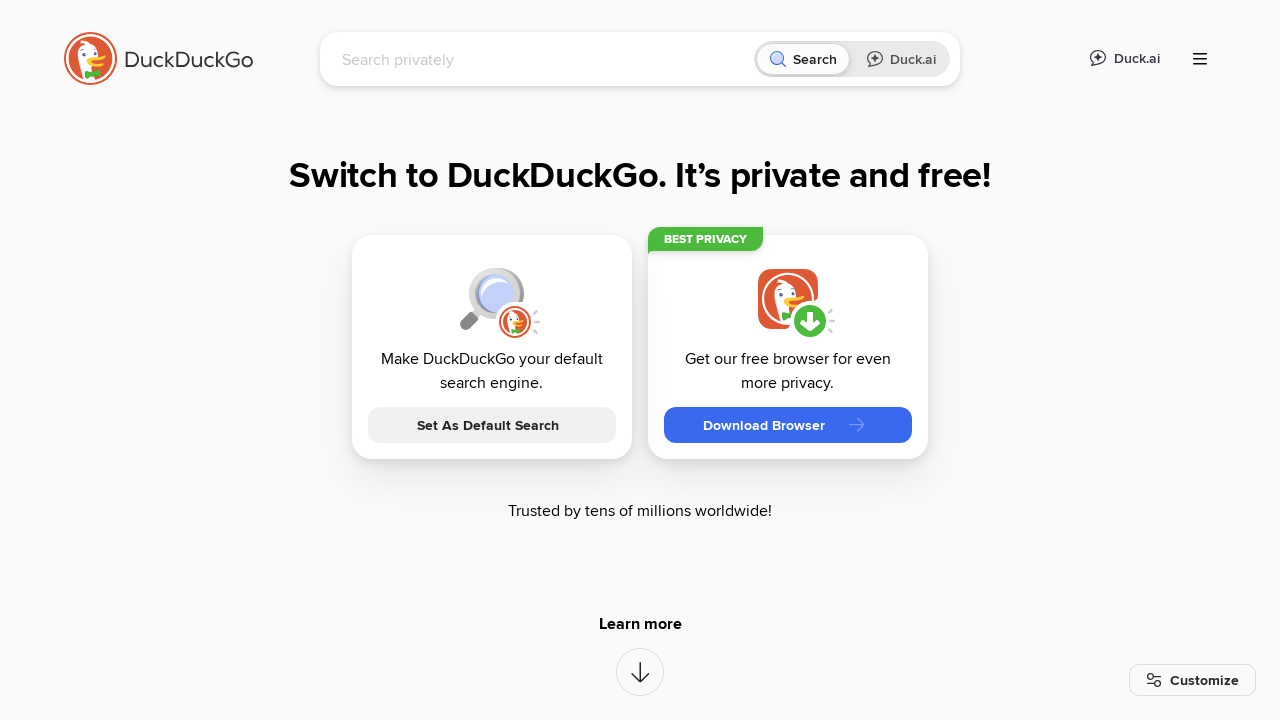

Waited for DuckDuckGo homepage to load (domcontentloaded state)
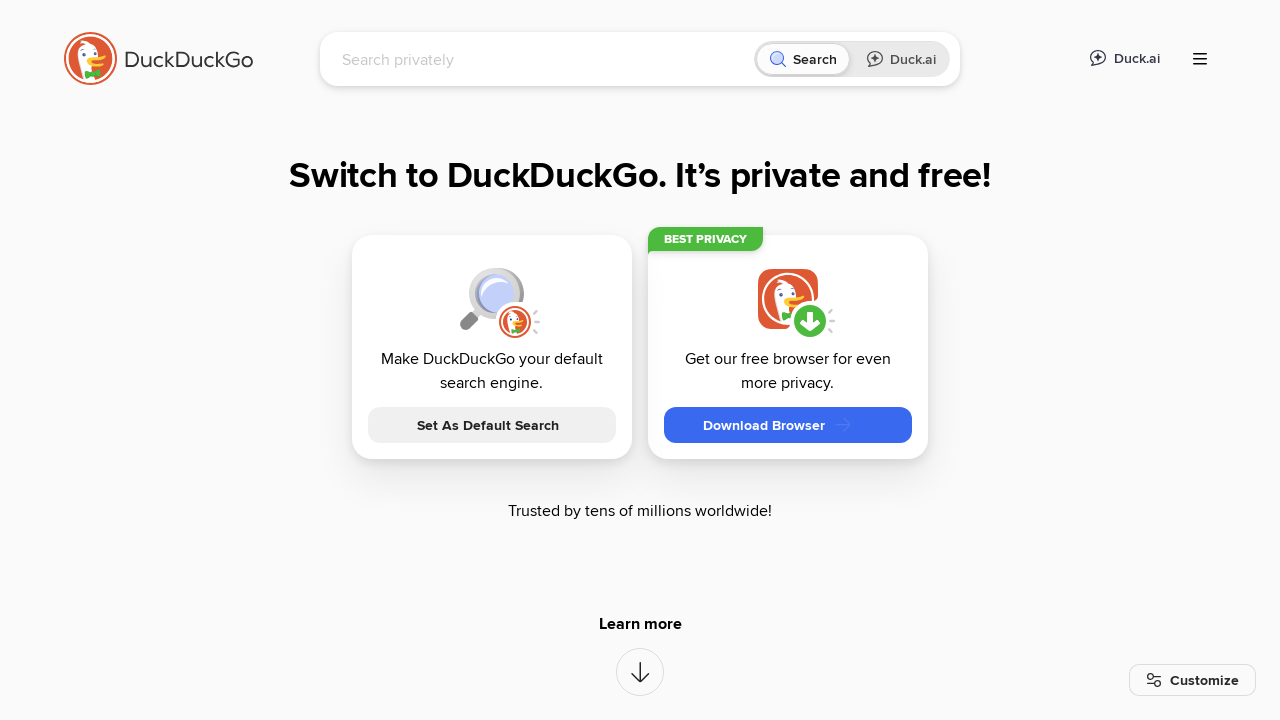

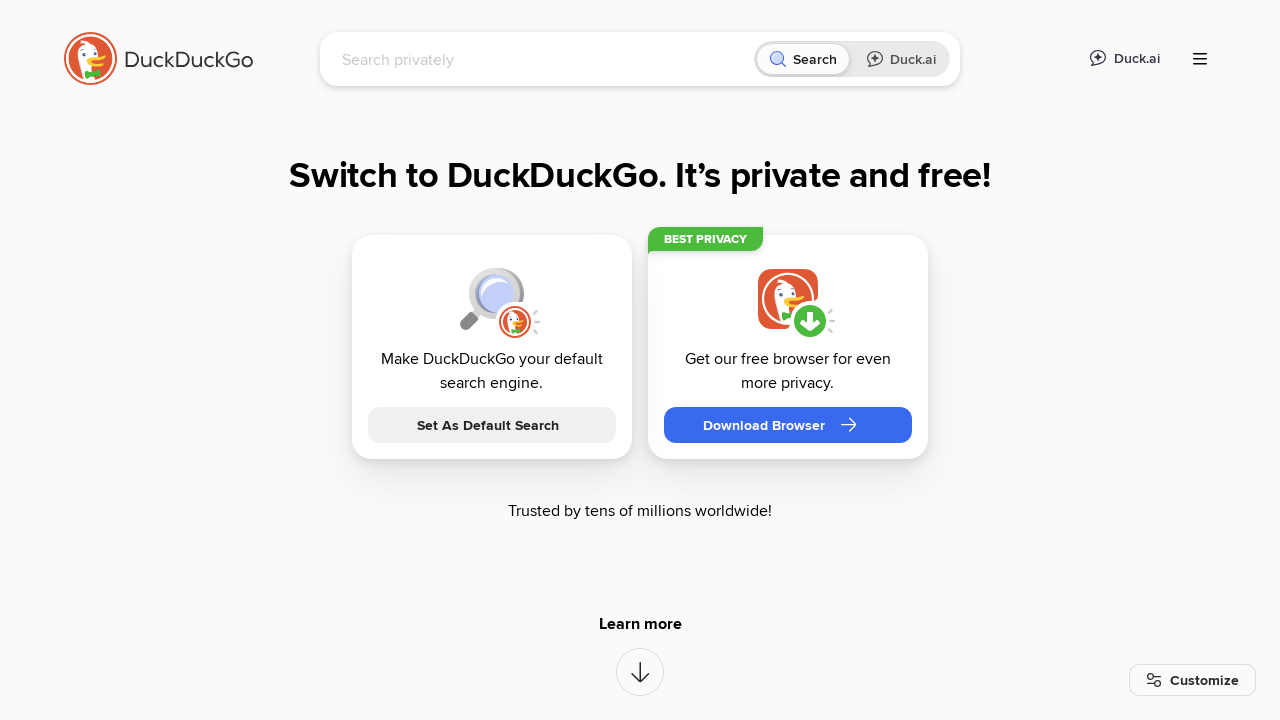